Tests right-click context menu functionality, hovering over menu items and handling alerts

Starting URL: http://swisnl.github.io/jQuery-contextMenu/demo.html

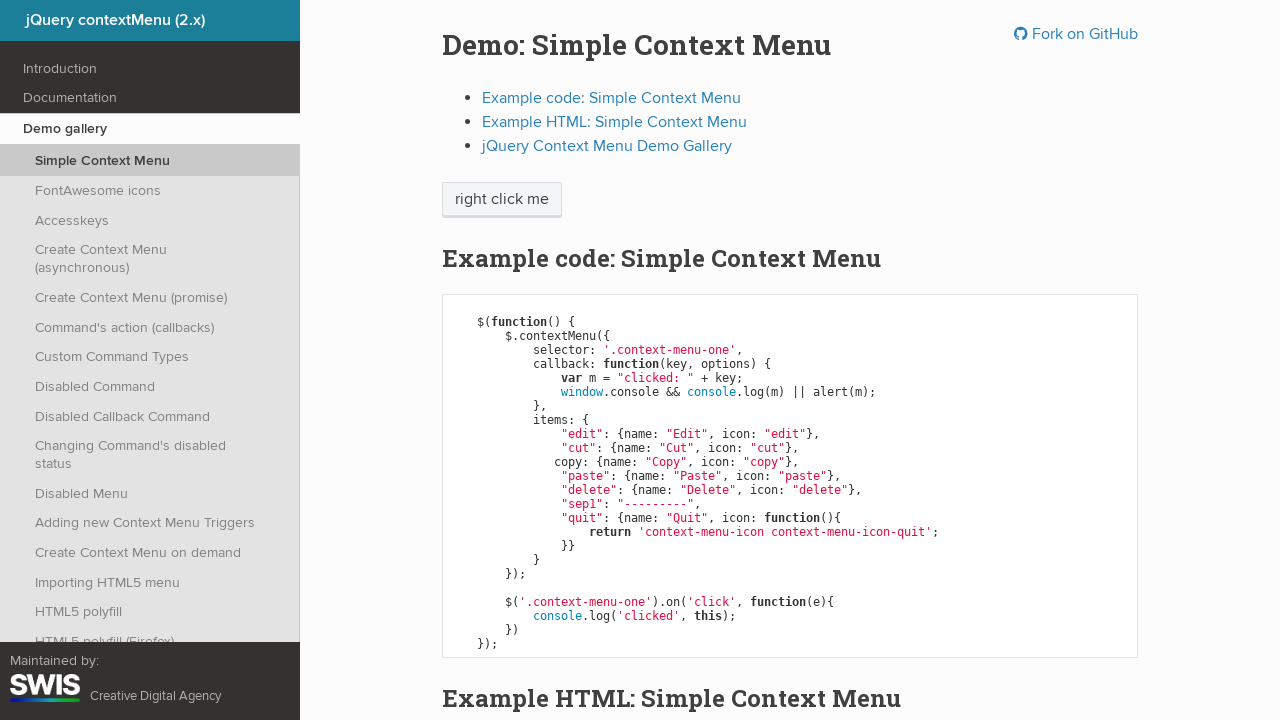

Verified context menu is not visible initially
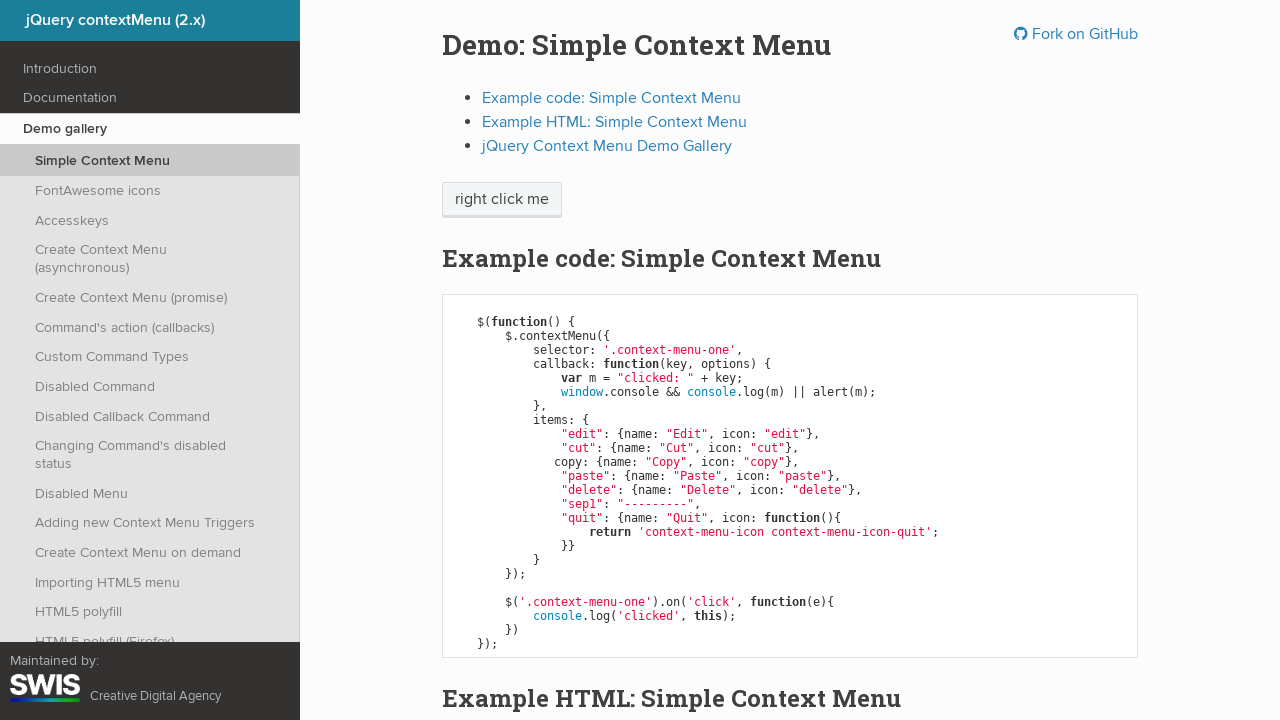

Right-clicked on context menu trigger element at (502, 200) on span.context-menu-one
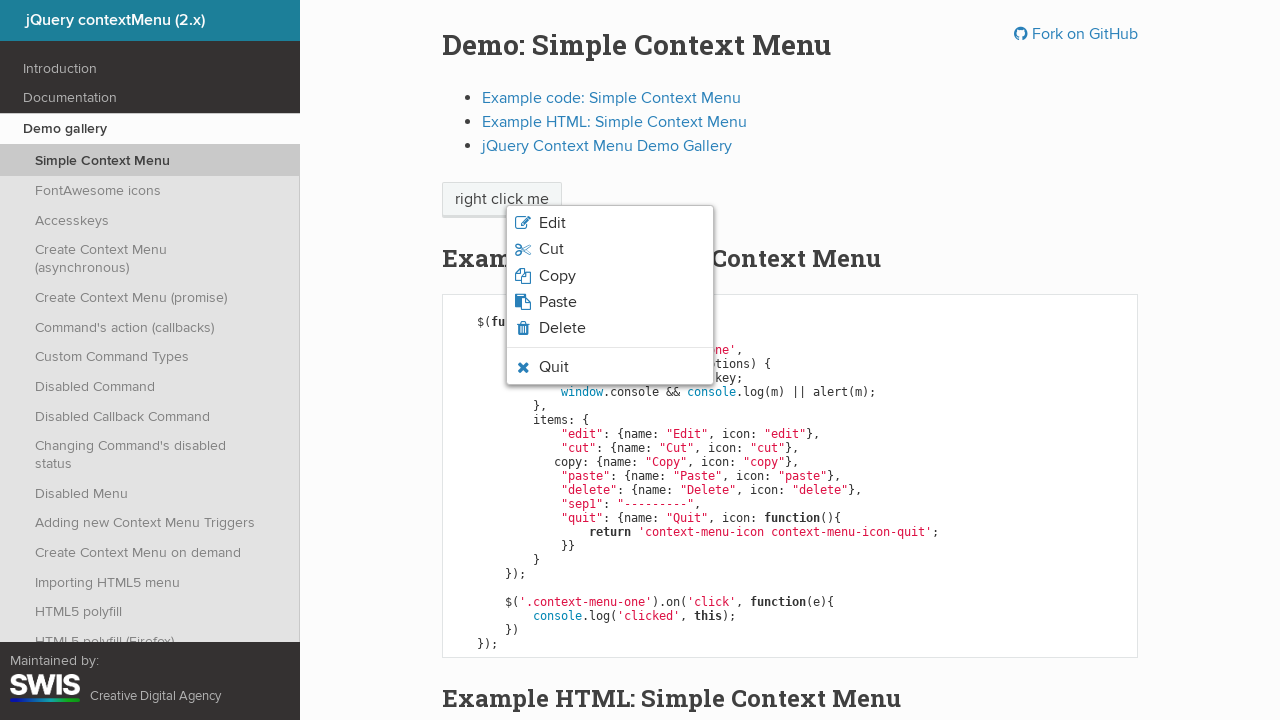

Verified context menu is now visible
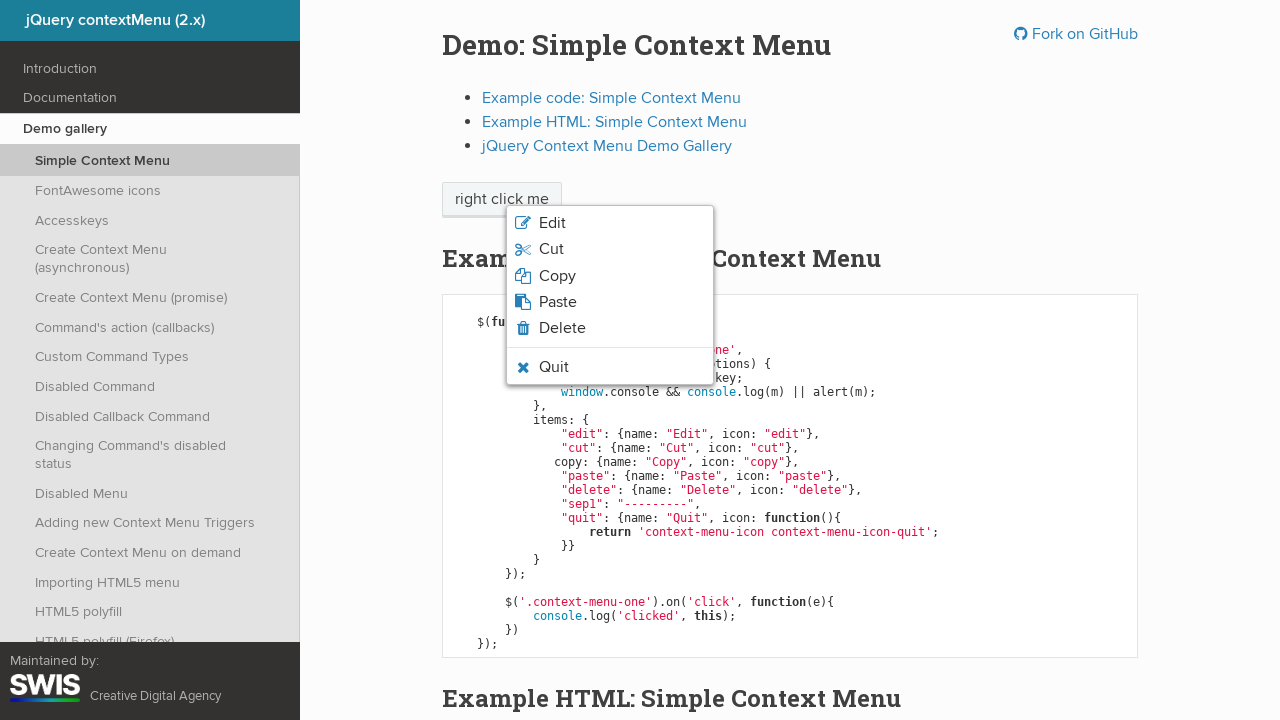

Hovered over quit menu option at (610, 367) on li.context-menu-icon-quit
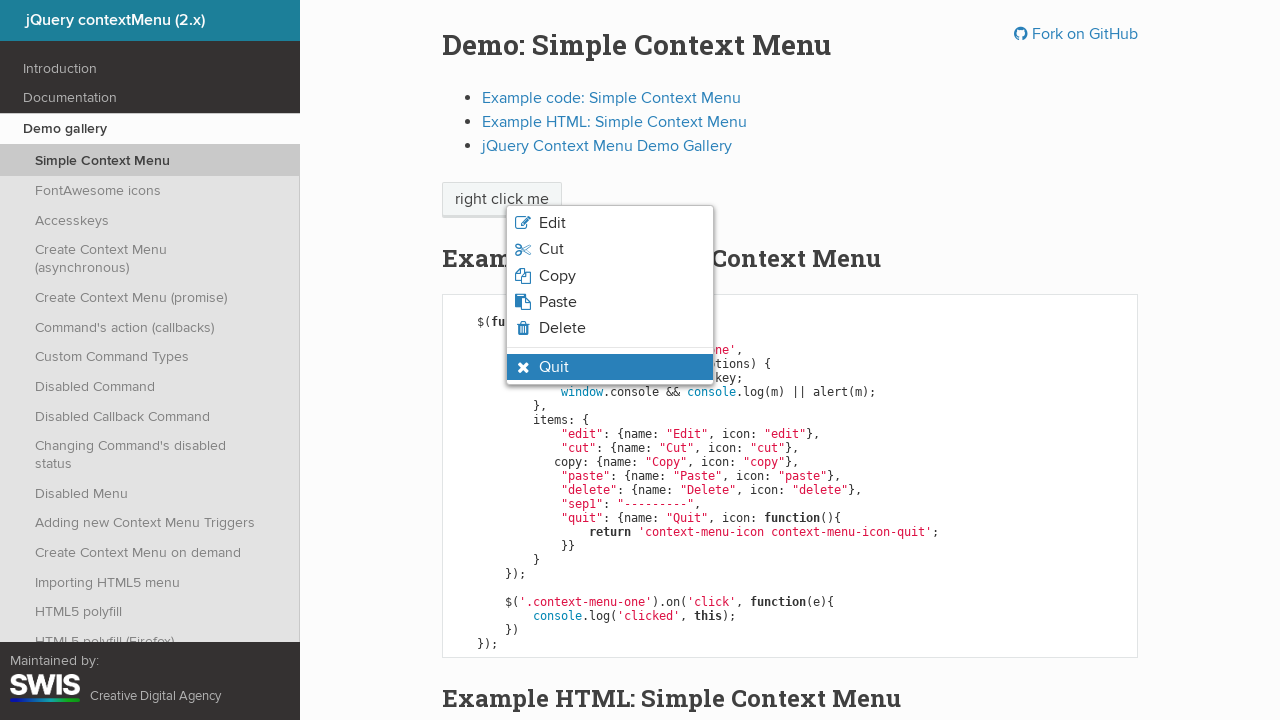

Clicked quit menu option at (610, 367) on li.context-menu-visible.context-menu-hover.context-menu-icon-quit
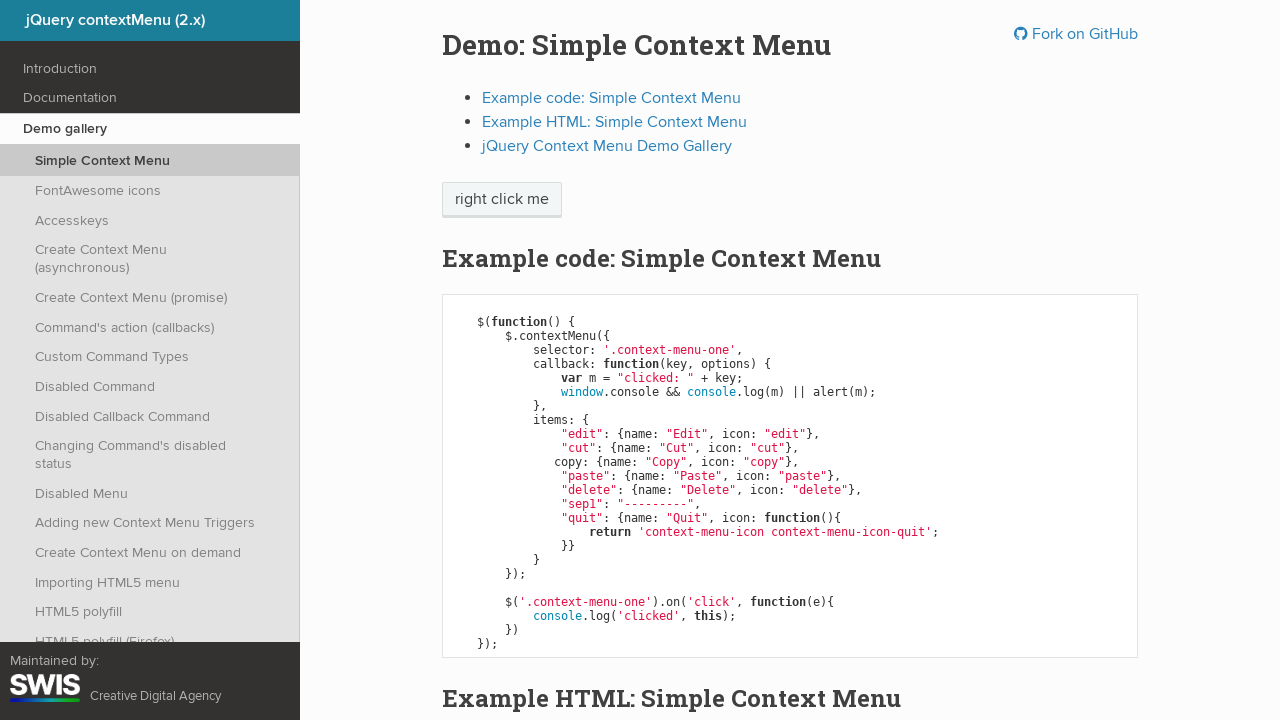

Set up alert handler to accept dialogs
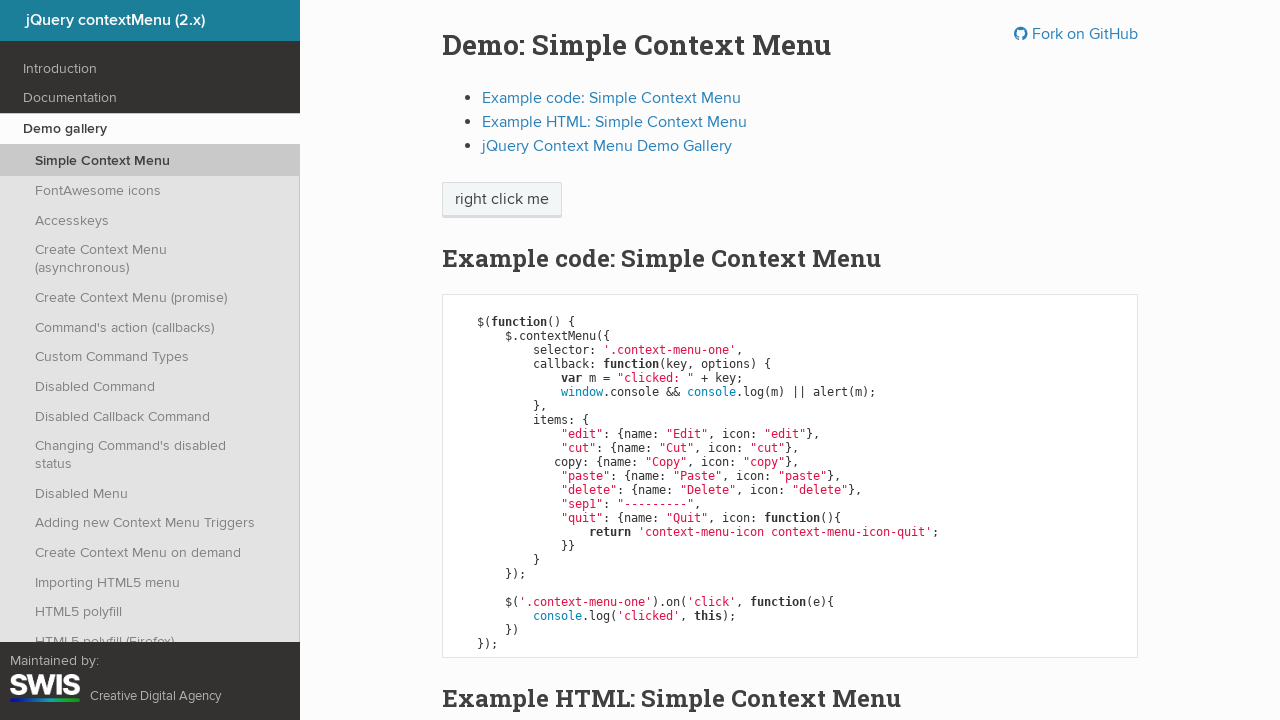

Verified context menu is hidden after quit action
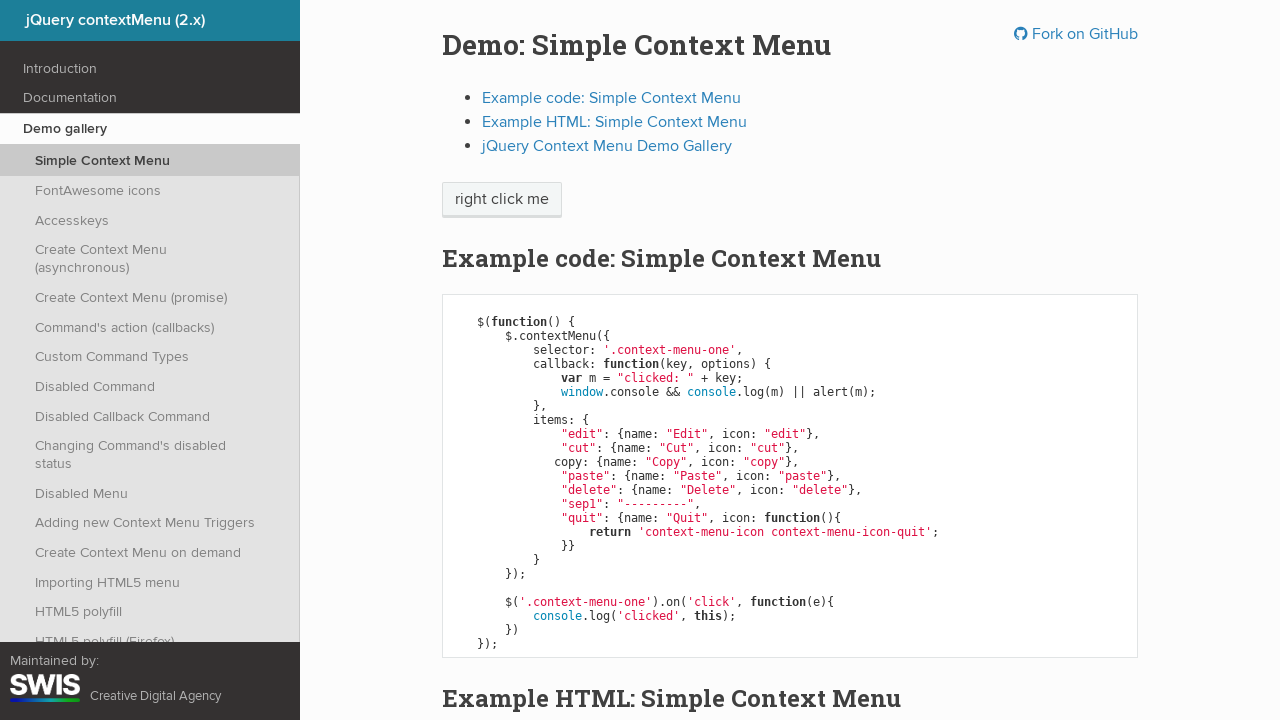

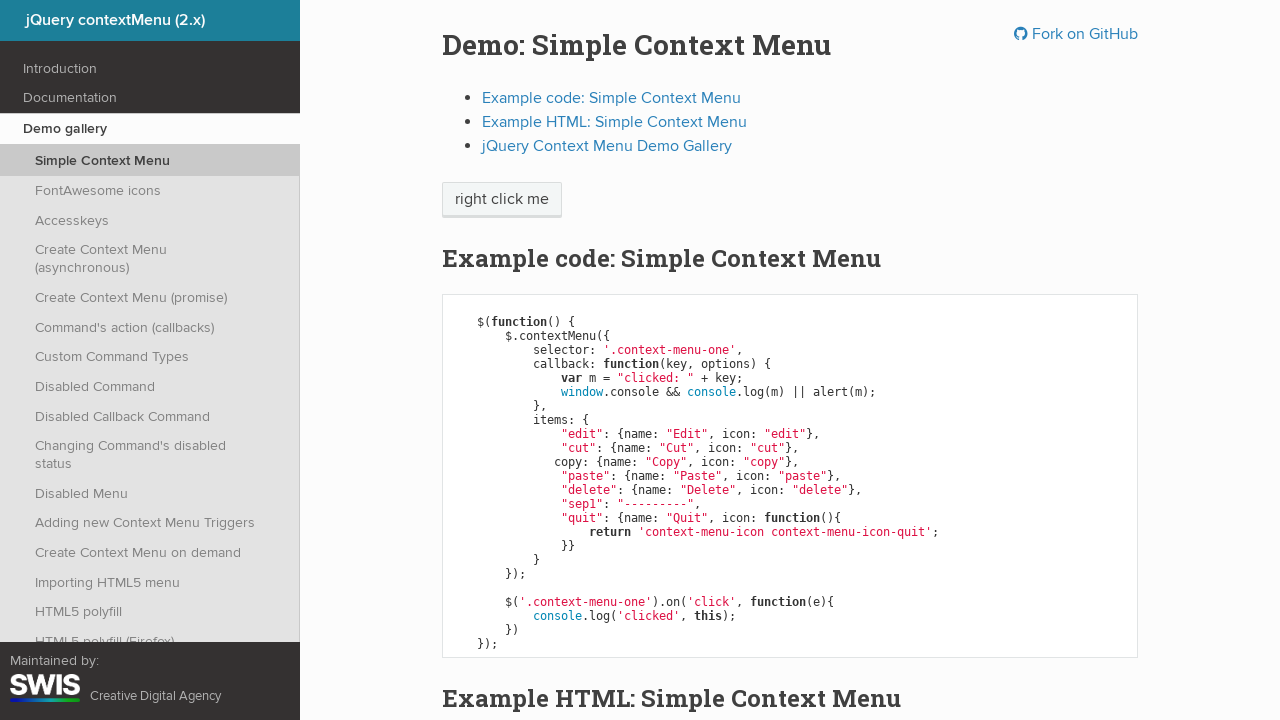